Calculates the sum of two numbers displayed on the page and selects the result from a dropdown menu before submitting the form

Starting URL: http://suninjuly.github.io/selects1.html

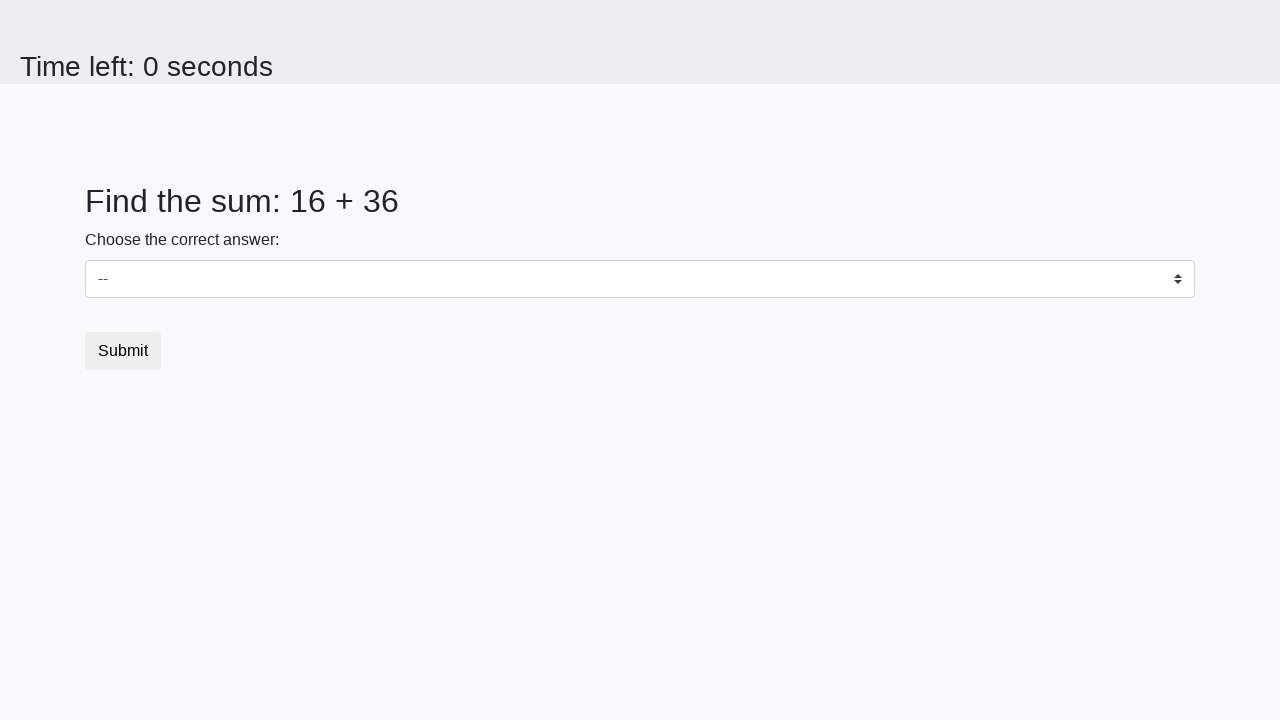

Retrieved first number from #num1 element
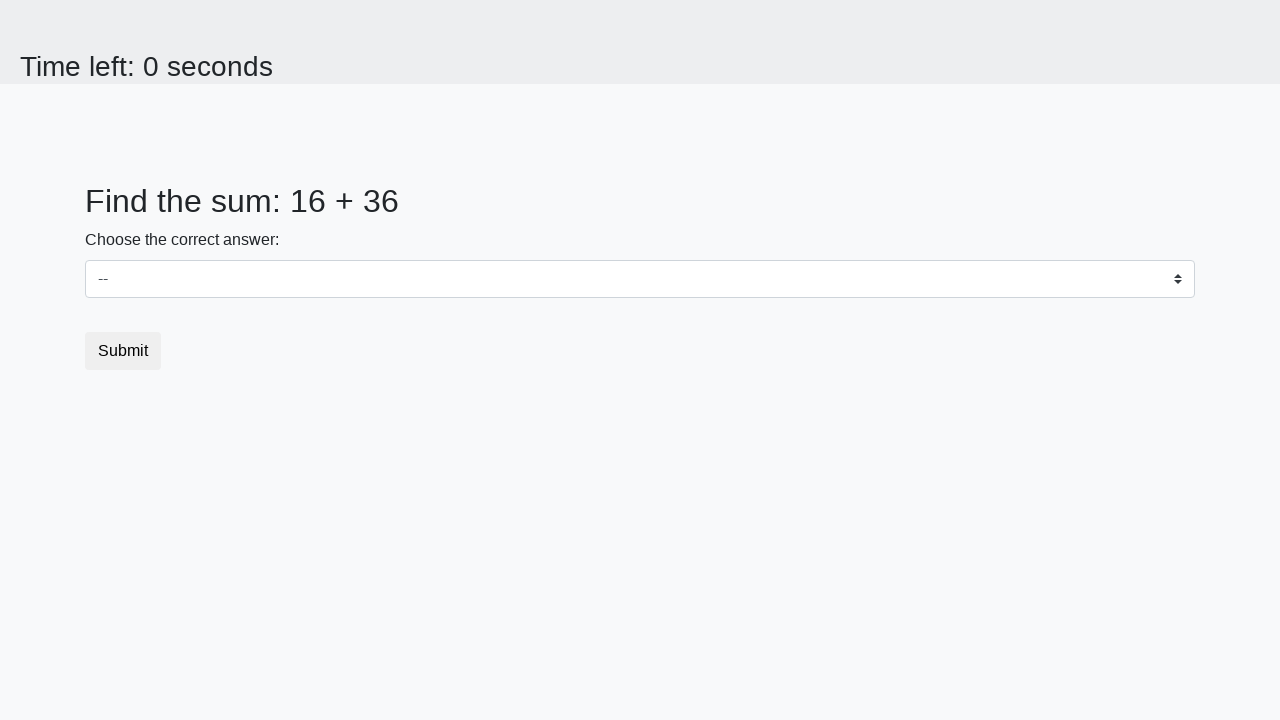

Retrieved second number from #num2 element
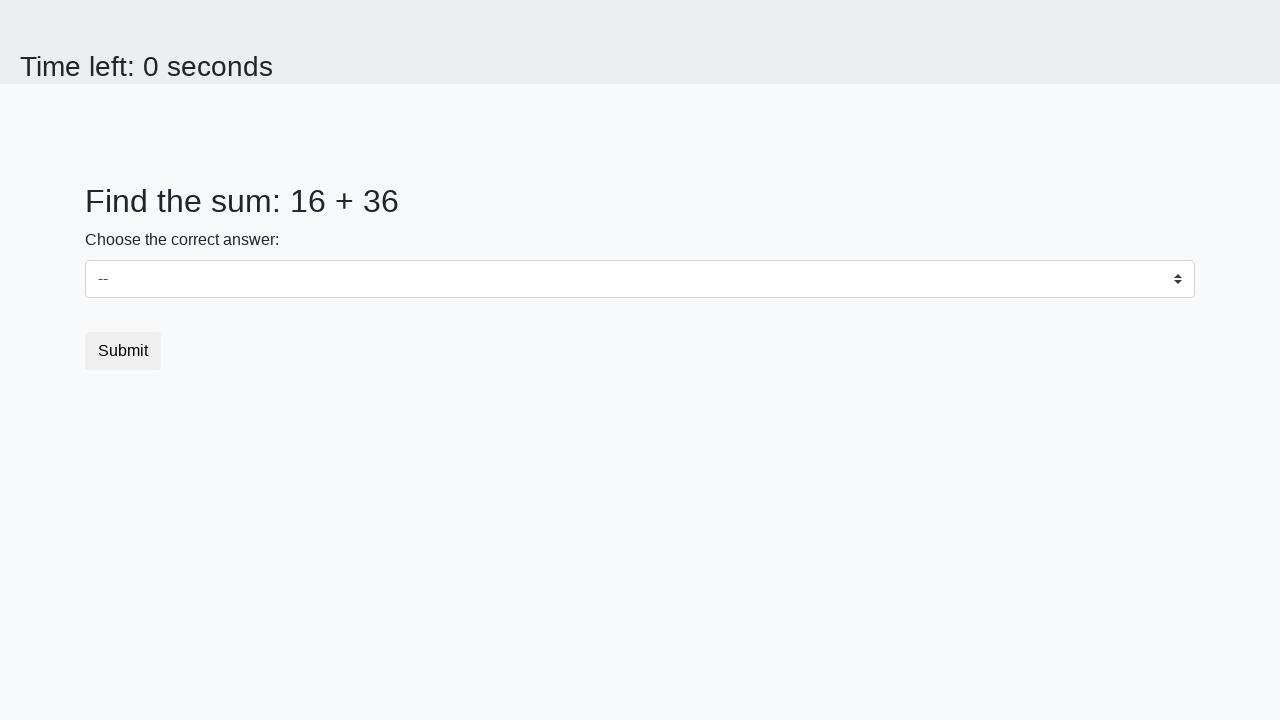

Calculated sum of 16 + 36 = 52
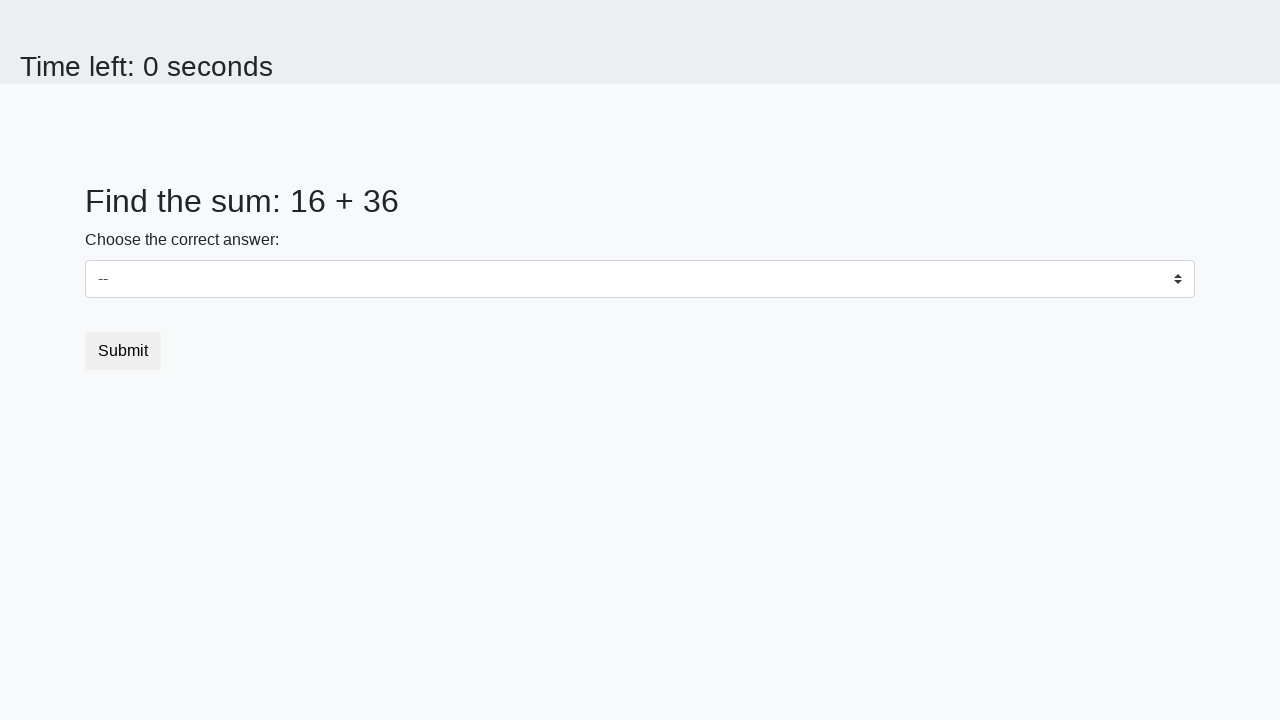

Selected calculated sum '52' from dropdown menu on select
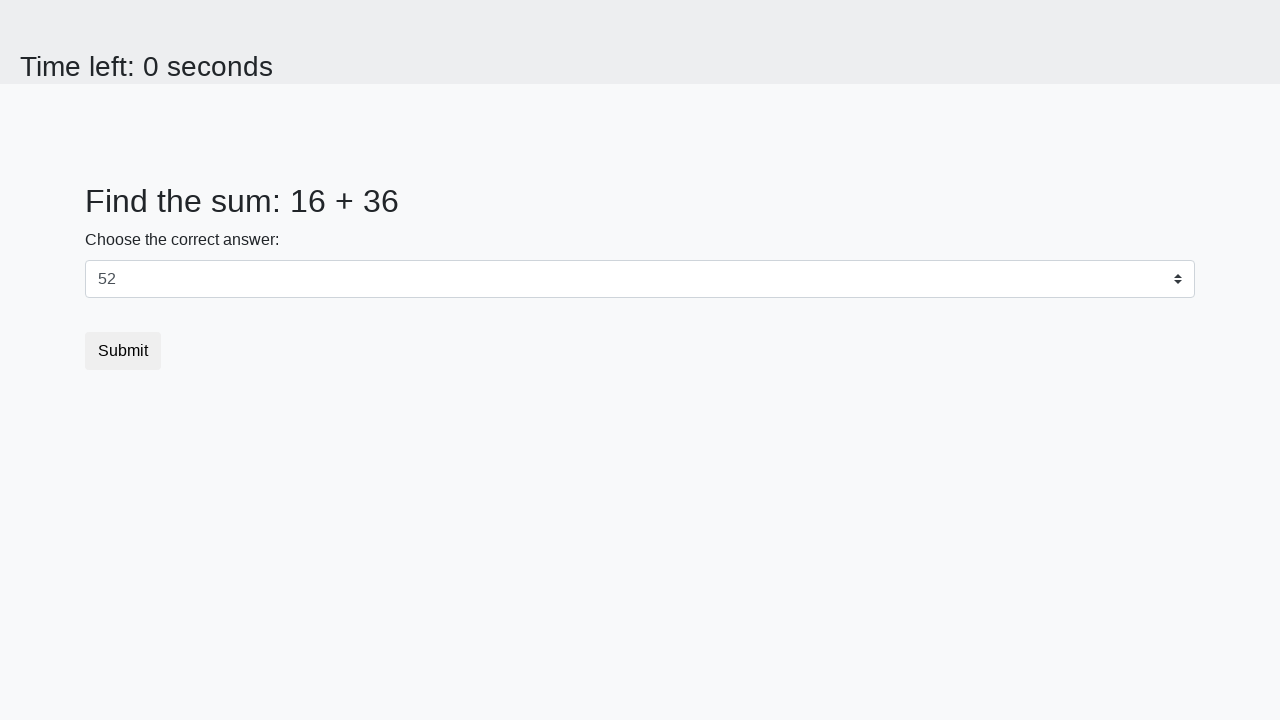

Clicked submit button to submit the form at (123, 351) on [type="submit"]
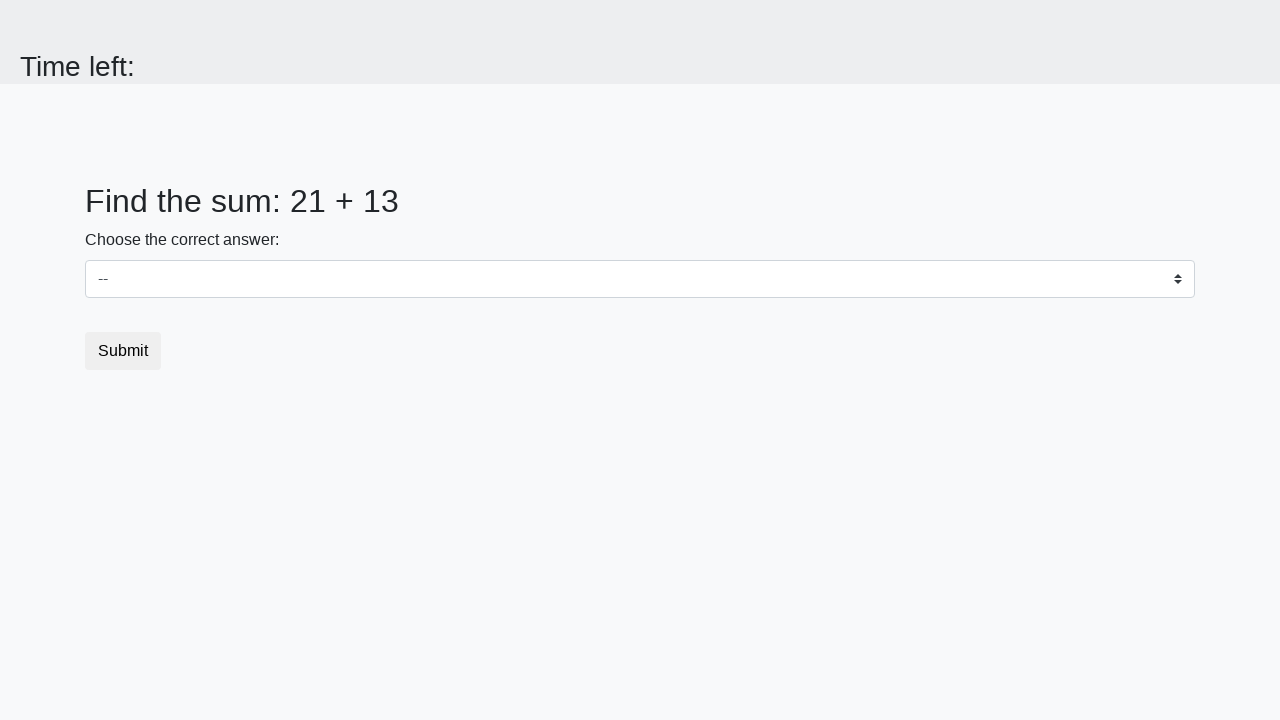

Waited 1000ms for result to be visible
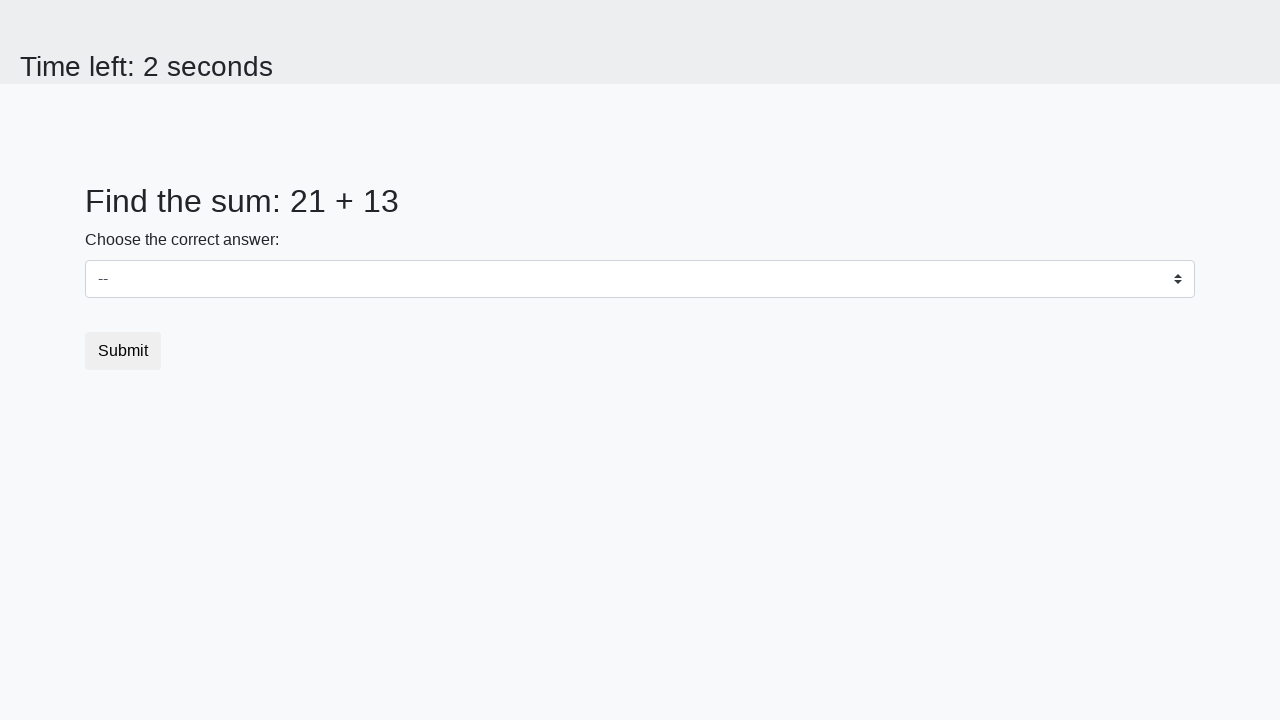

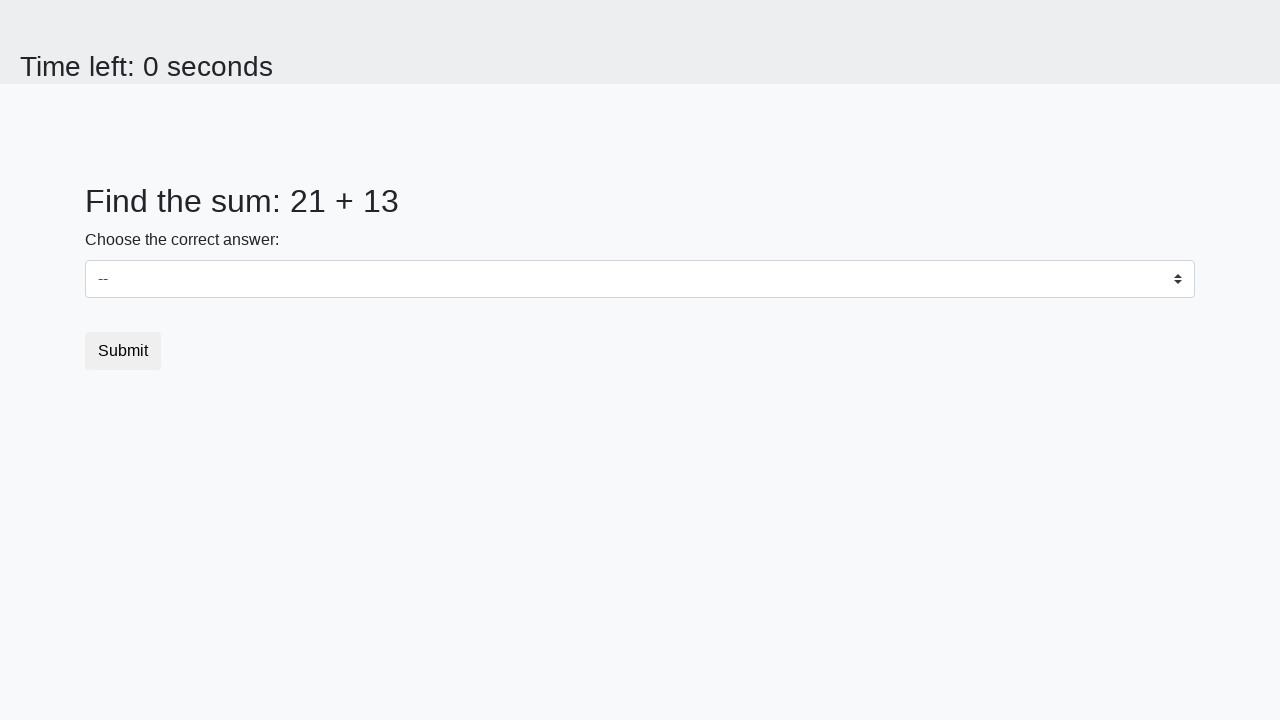